Opens the Maven Repository website and waits for the page to load

Starting URL: https://mvnrepository.com/

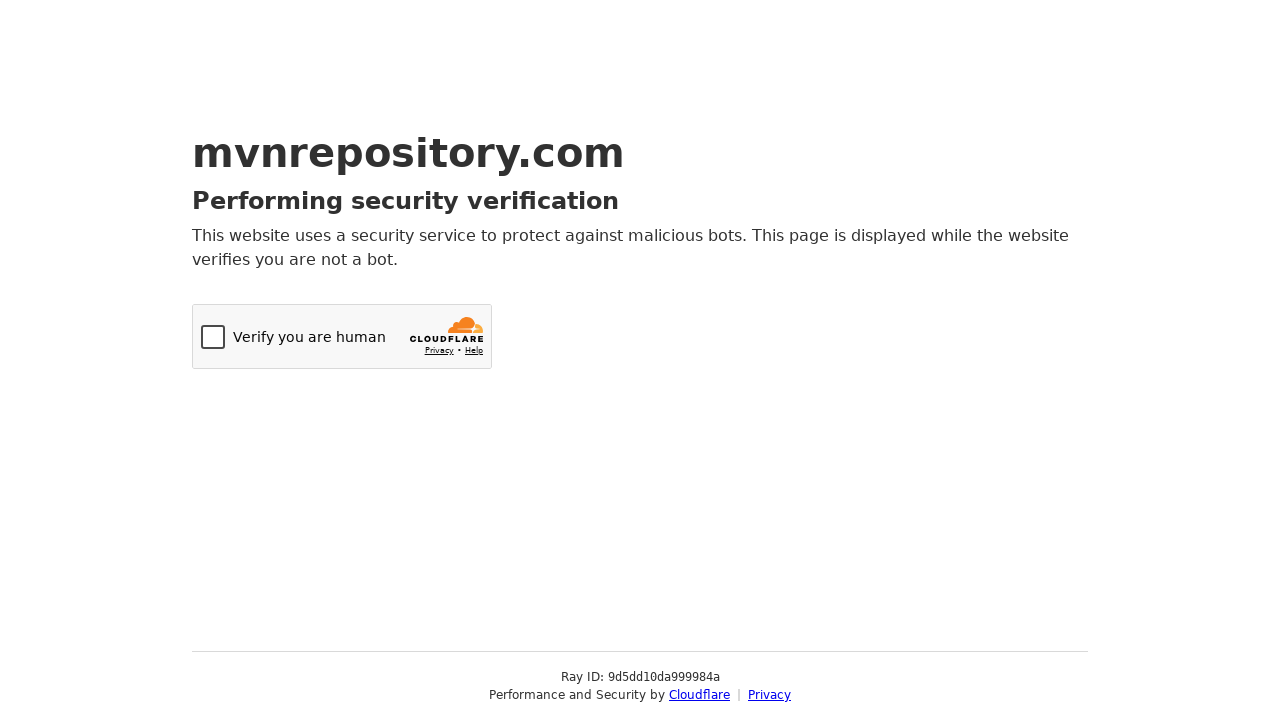

Navigated to Maven Repository website at https://mvnrepository.com/
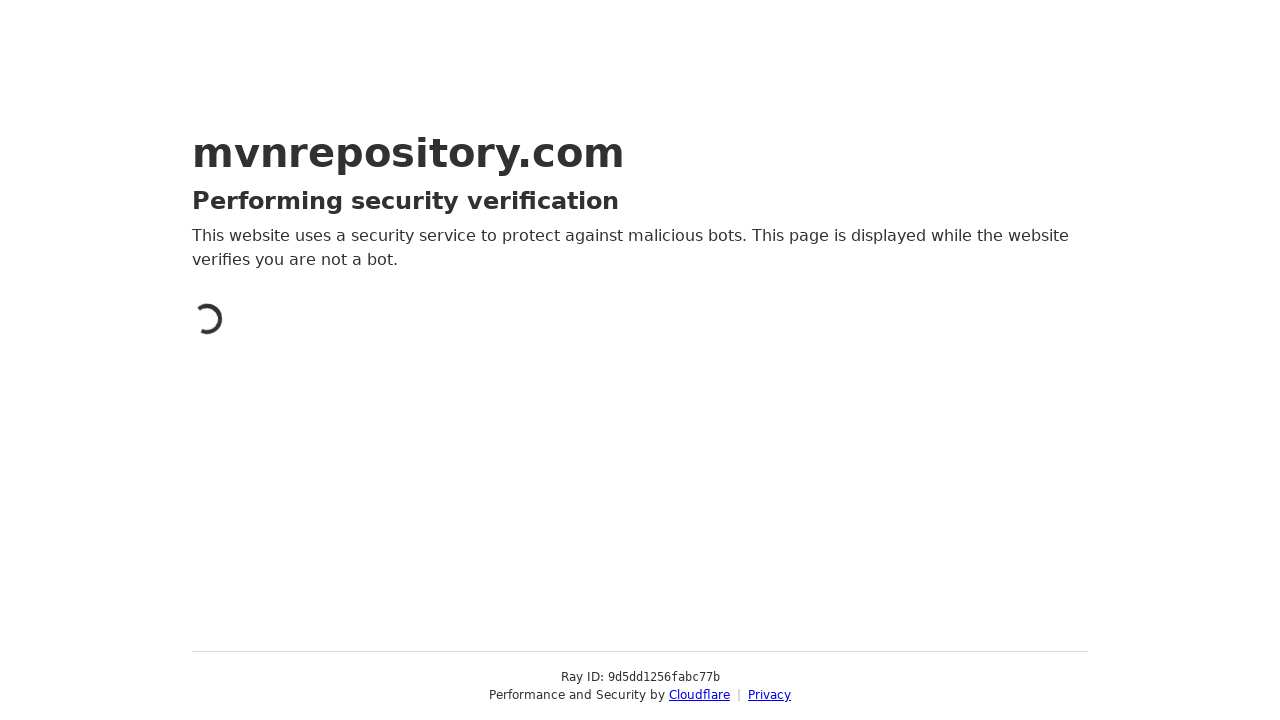

Waited for page DOM content to load
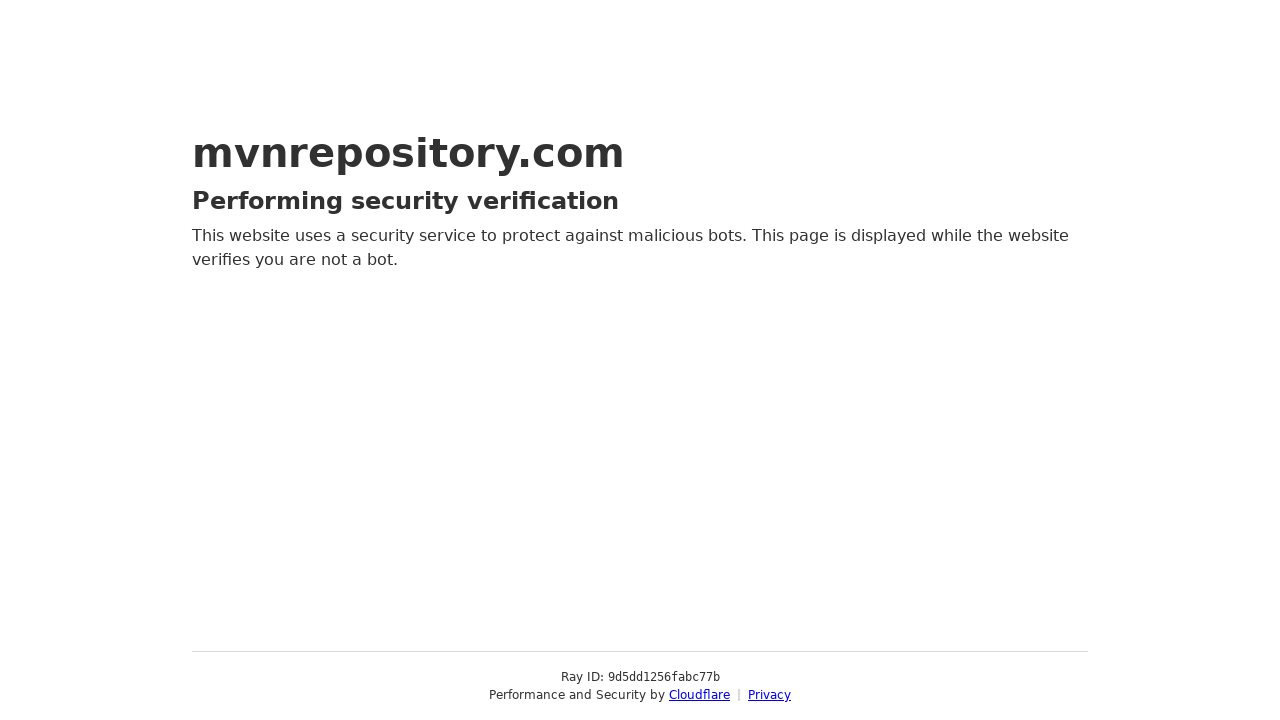

Verified page has loaded by confirming body element is present
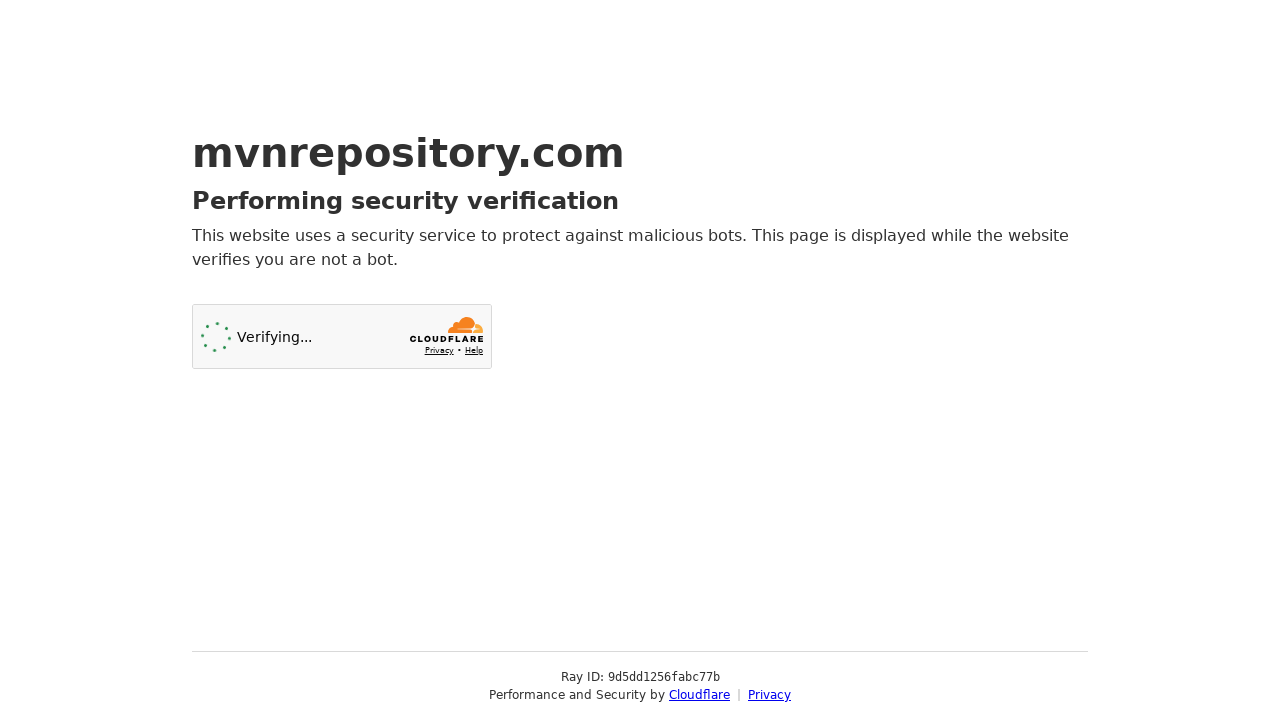

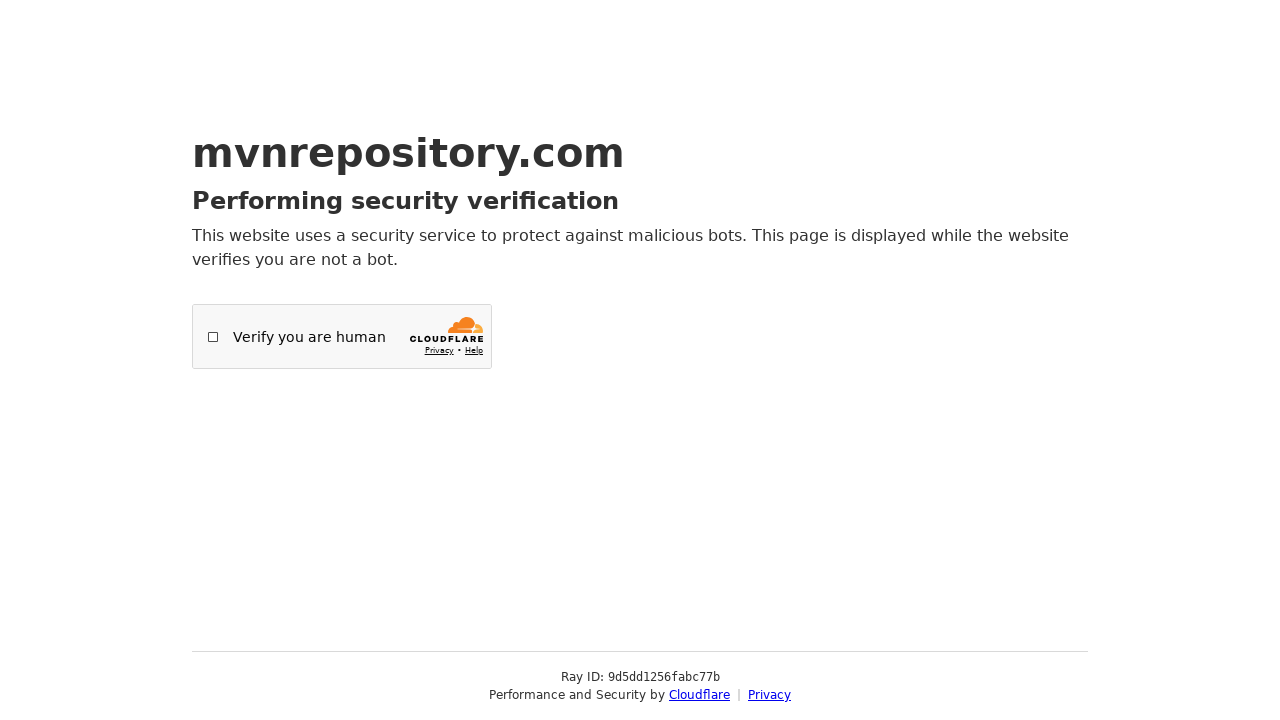